Tests search functionality on OpenCart demo site by clearing the search input, typing "mac", and clicking the search button using JavaScript click.

Starting URL: http://opencart.abstracta.us/

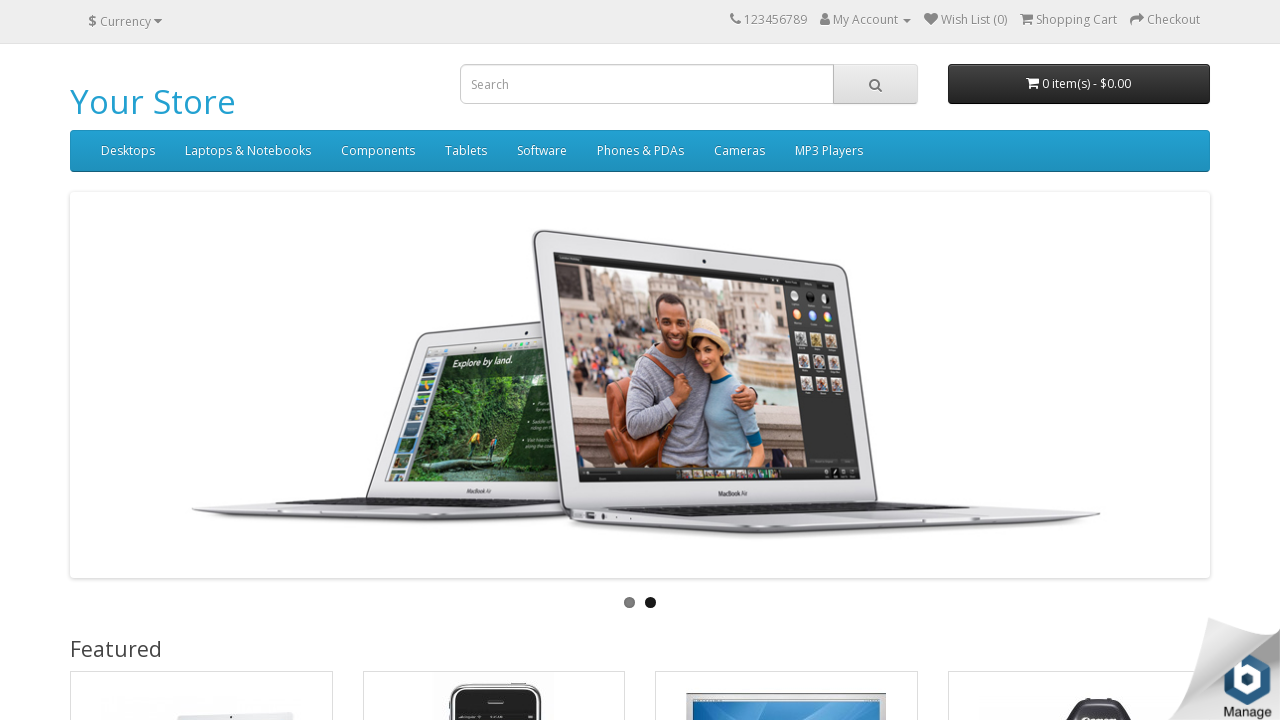

Cleared the search input field on #search input
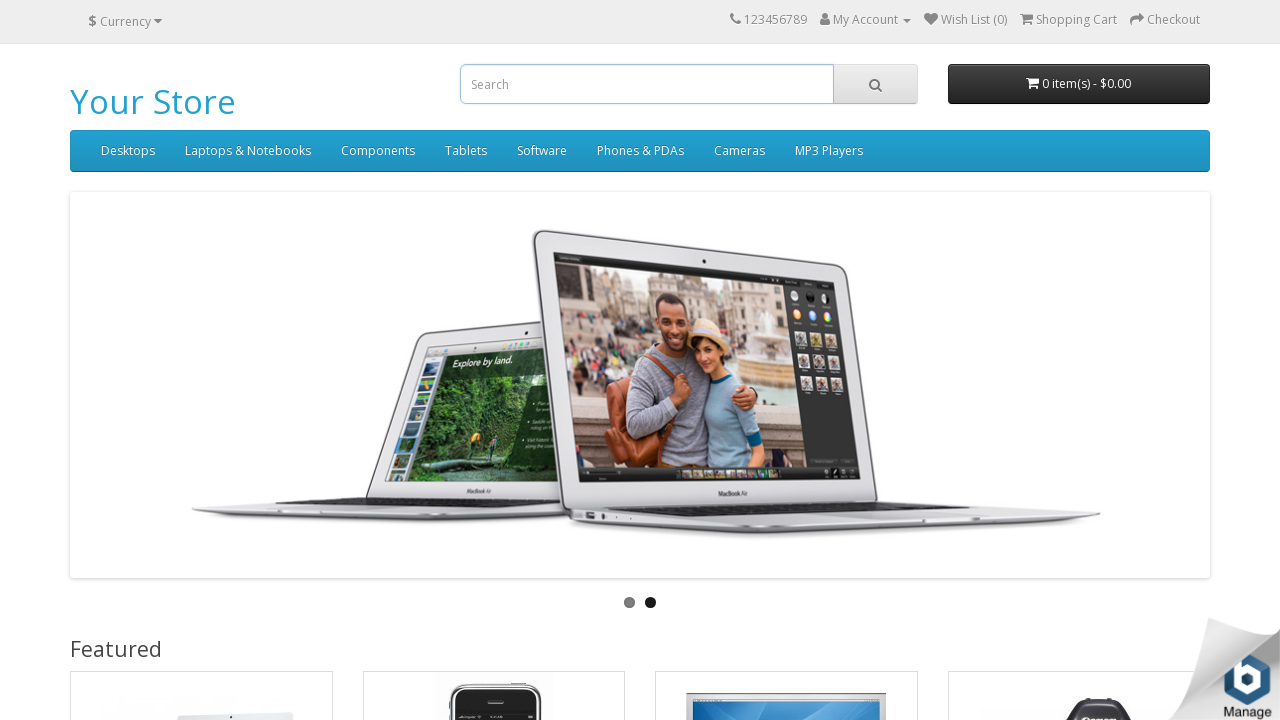

Typed 'mac' into the search input field on #search input
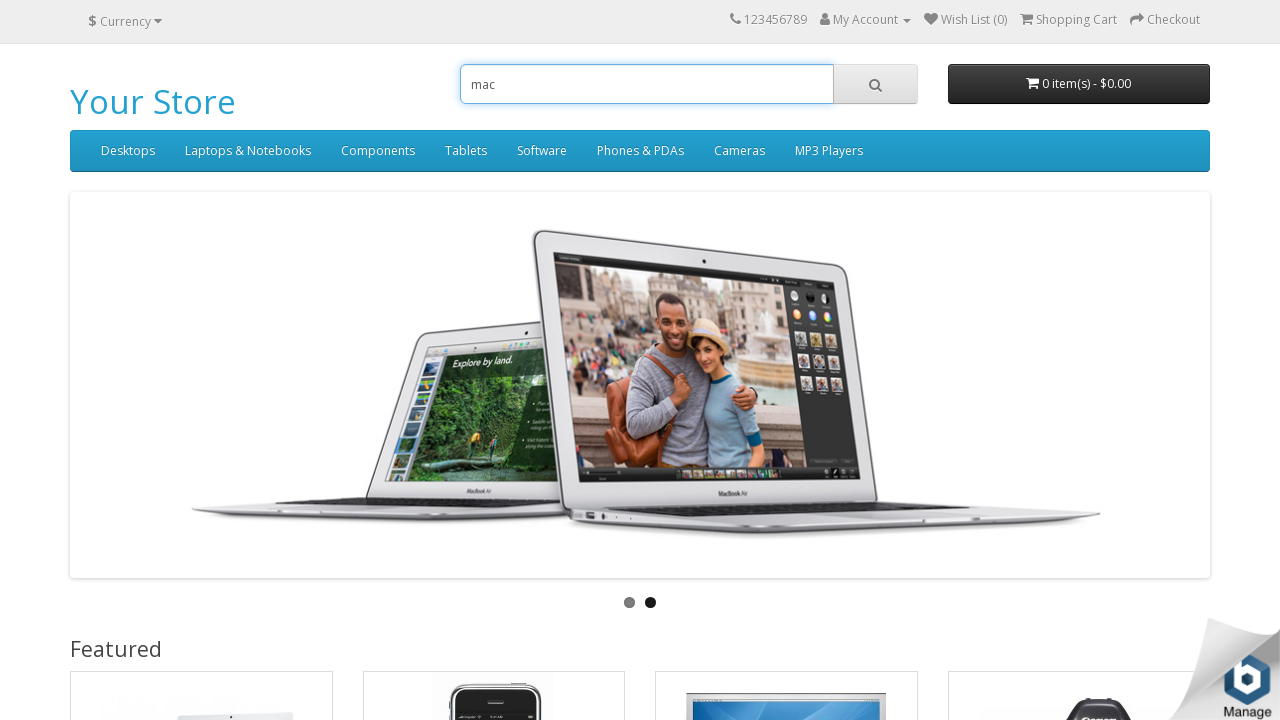

Clicked the search button using JavaScript click at (875, 84) on #search button
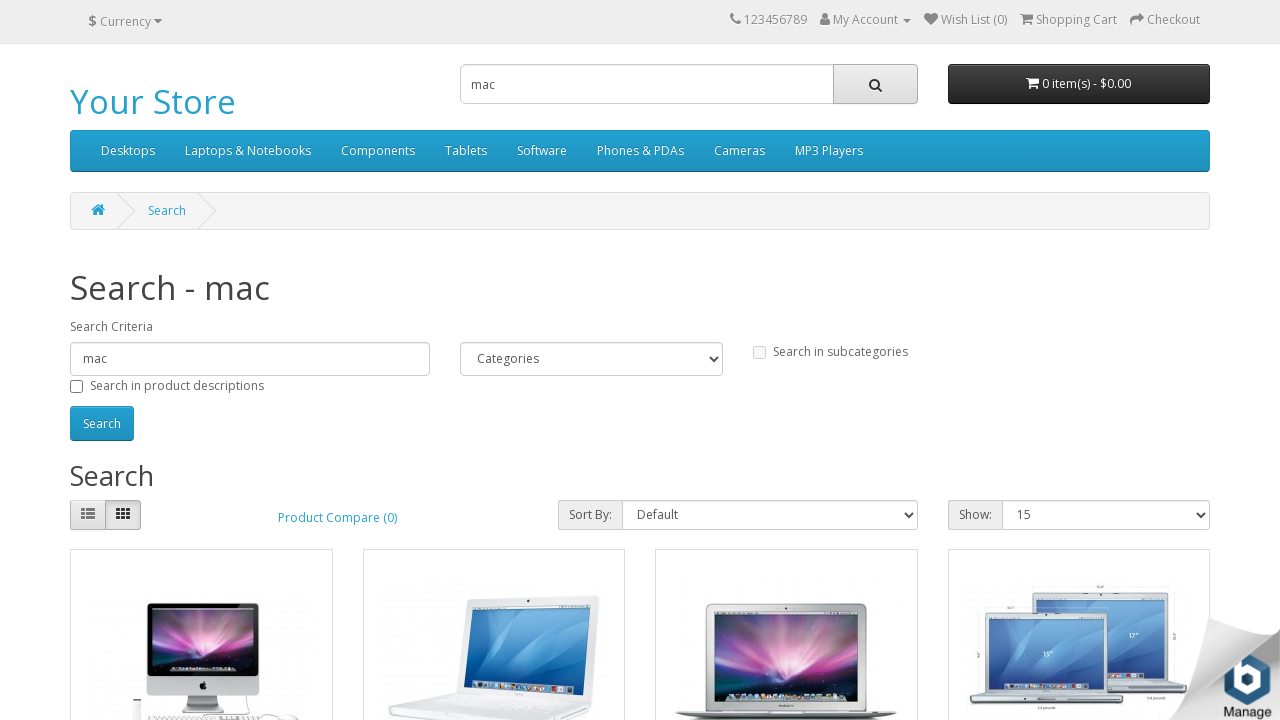

Search results loaded and network idle
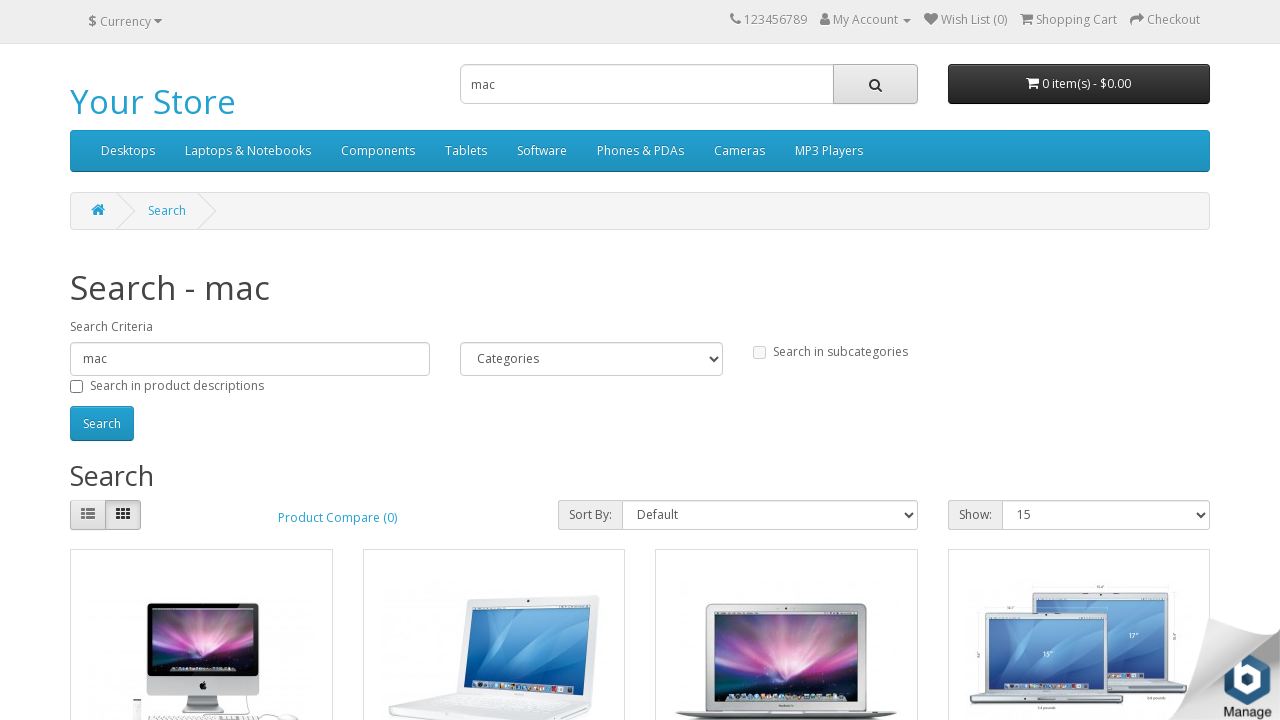

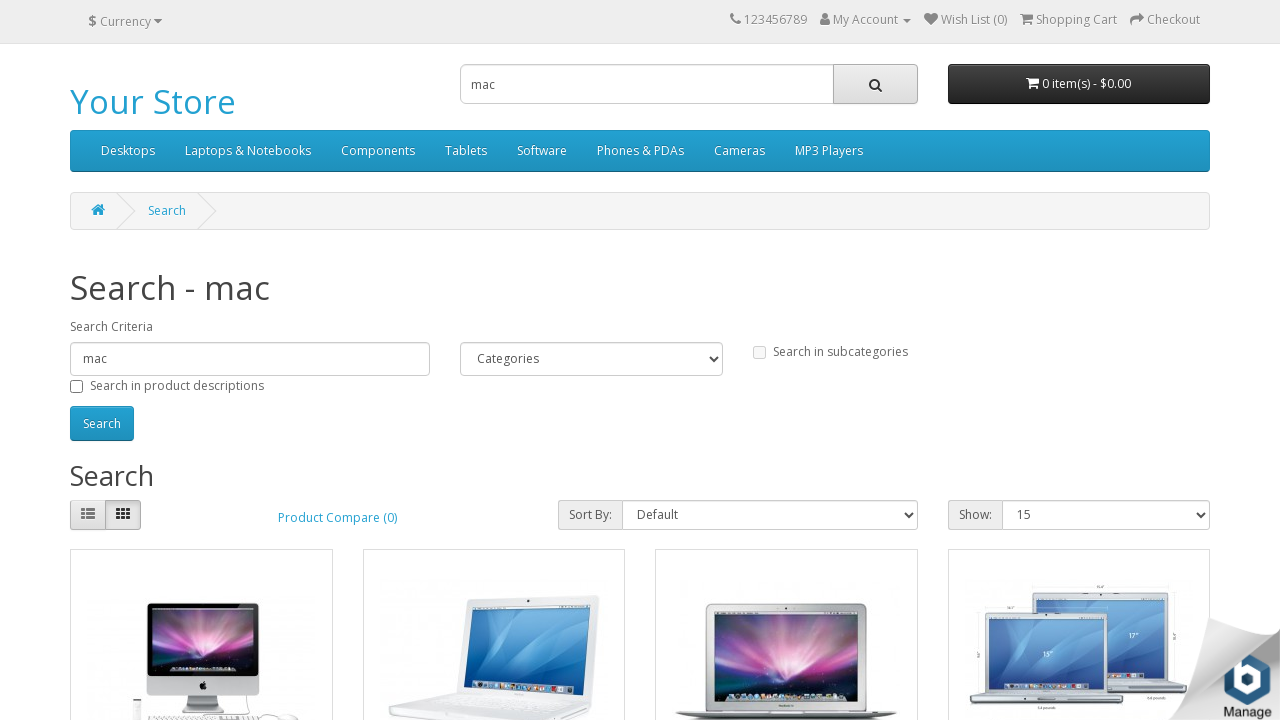